Tests double-click functionality on a button element and handles the resulting alert dialog by accepting it

Starting URL: http://only-testing-blog.blogspot.com/2014/09/selectable.html

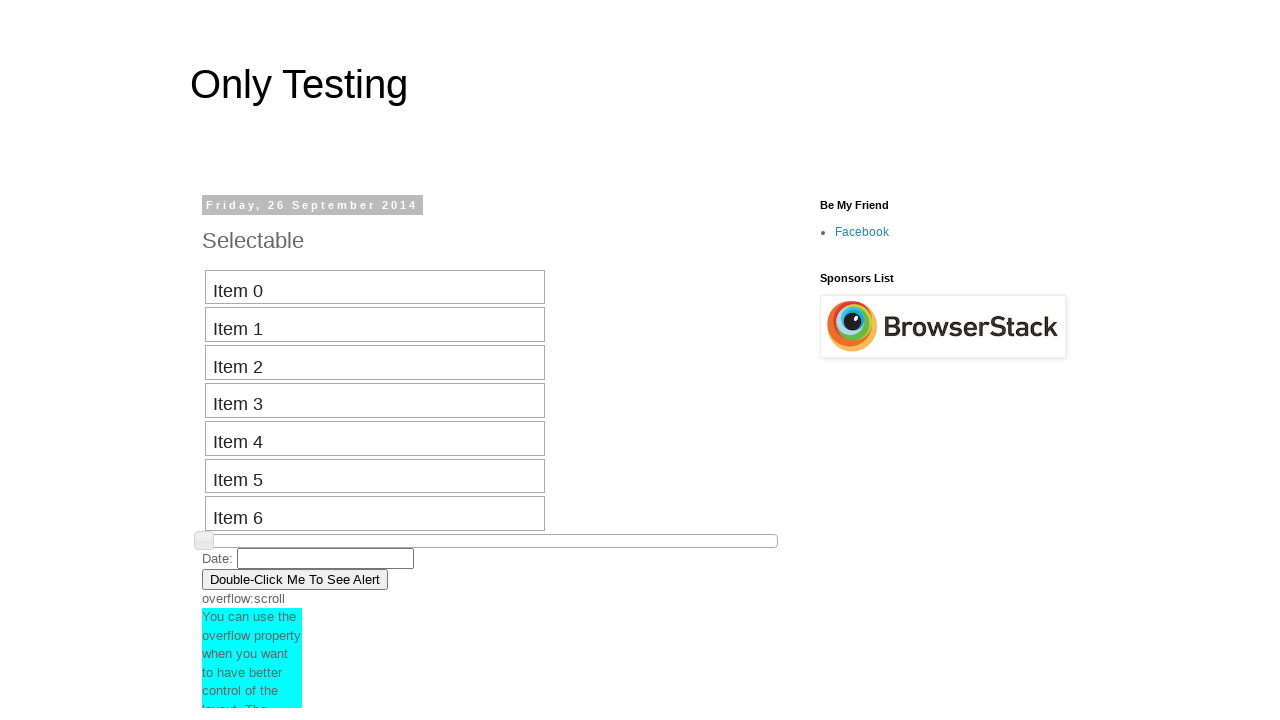

Double-clicked the button element at (295, 579) on xpath=//*[@id='post-body-7297556448793668582']/div[1]/button
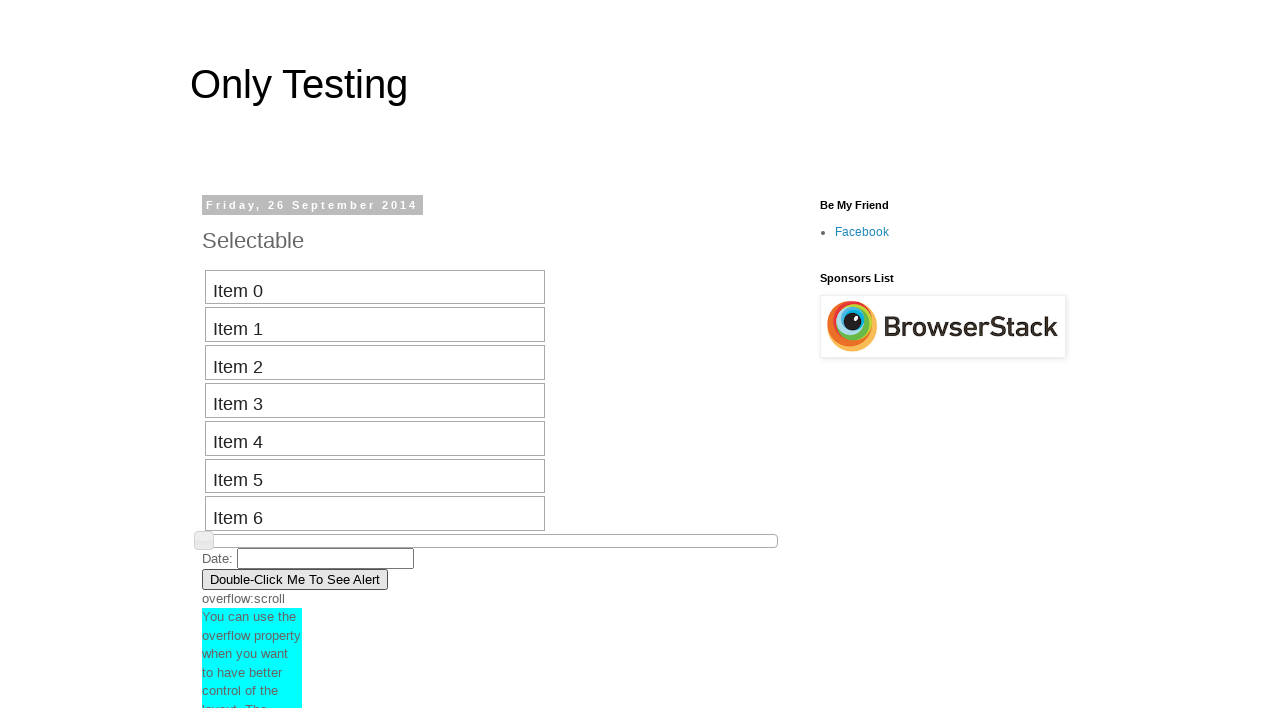

Set up dialog handler to accept alert
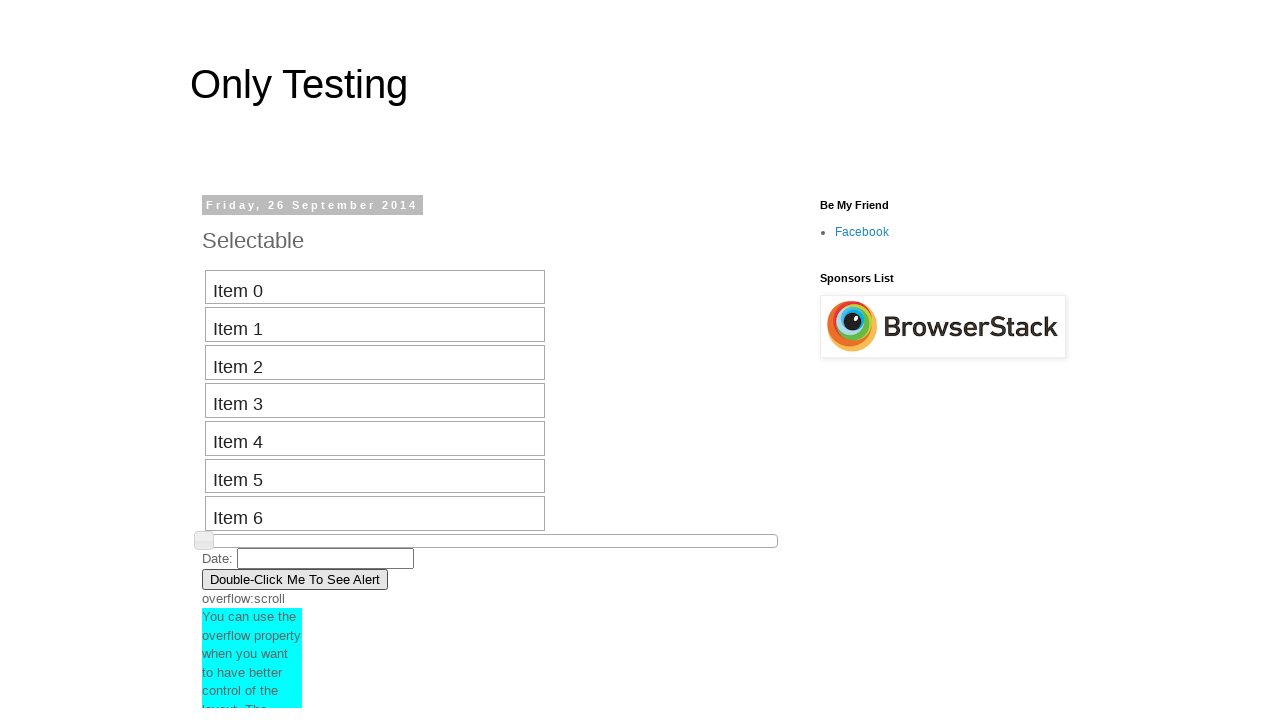

Waited 1000ms for post-action effects
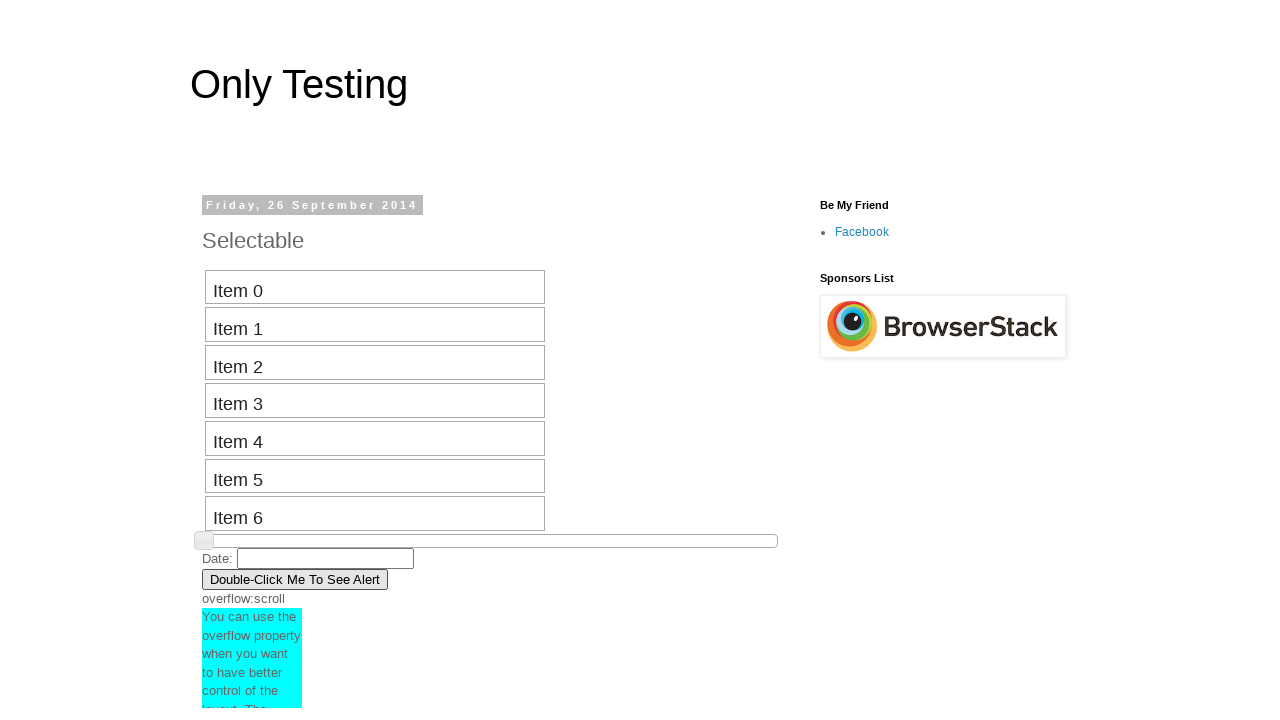

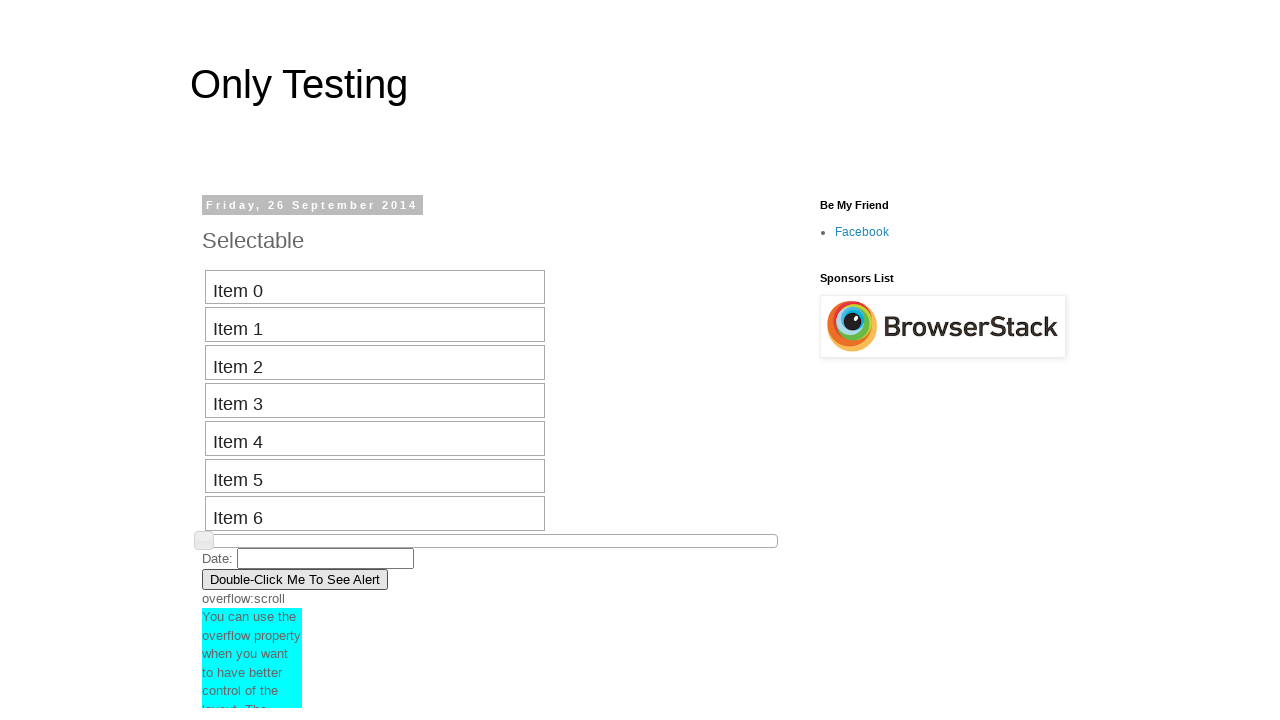